Tests iframe scrolling and interaction by verifying placeholder text, clicking a checkbox inside a nested iframe, reading text from iframe content, and verifying footer text

Starting URL: https://www.selenium.dev/selenium/web/scrolling_tests/frame_with_nested_scrolling_frame_out_of_view.html

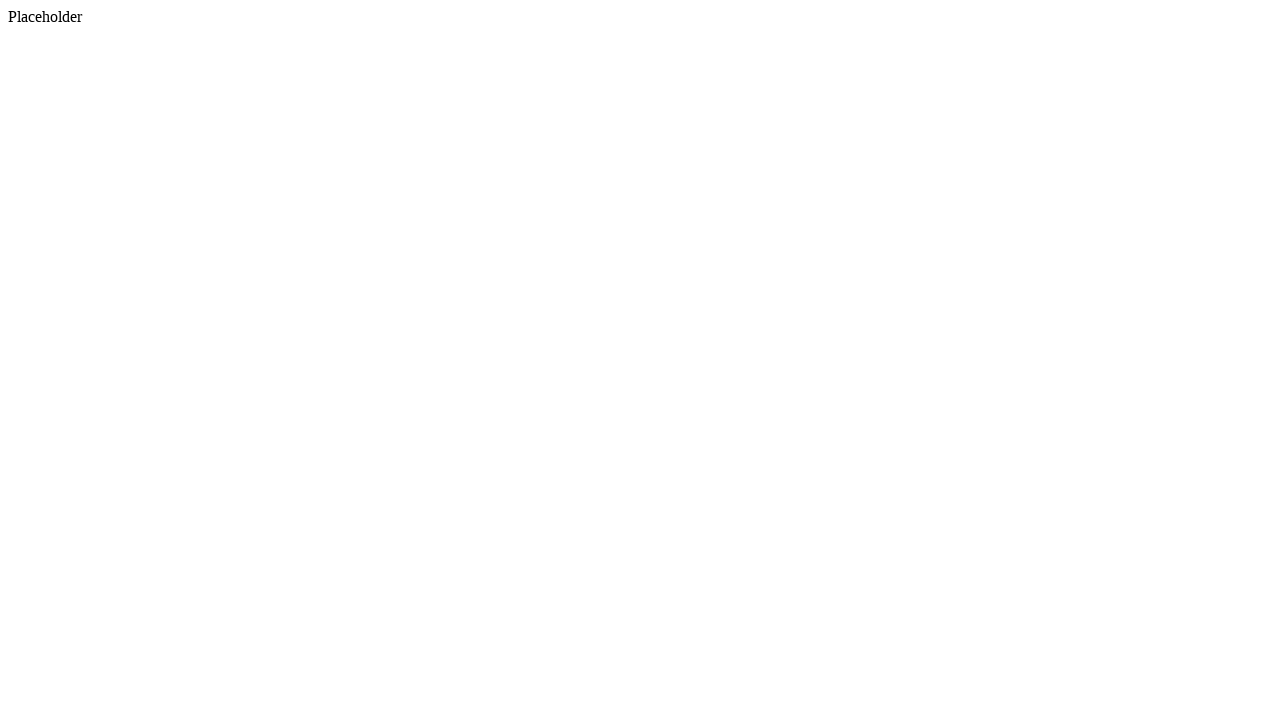

Waited for placeholder element to be visible on main page
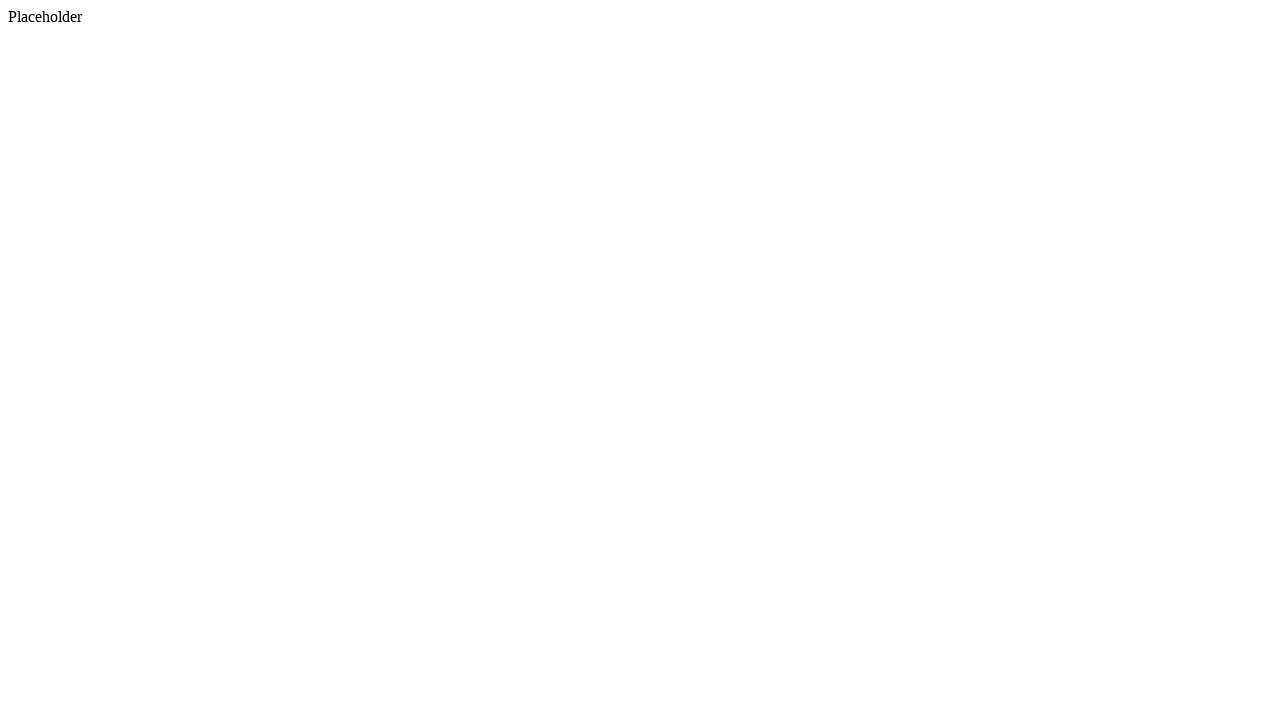

Read placeholder text content
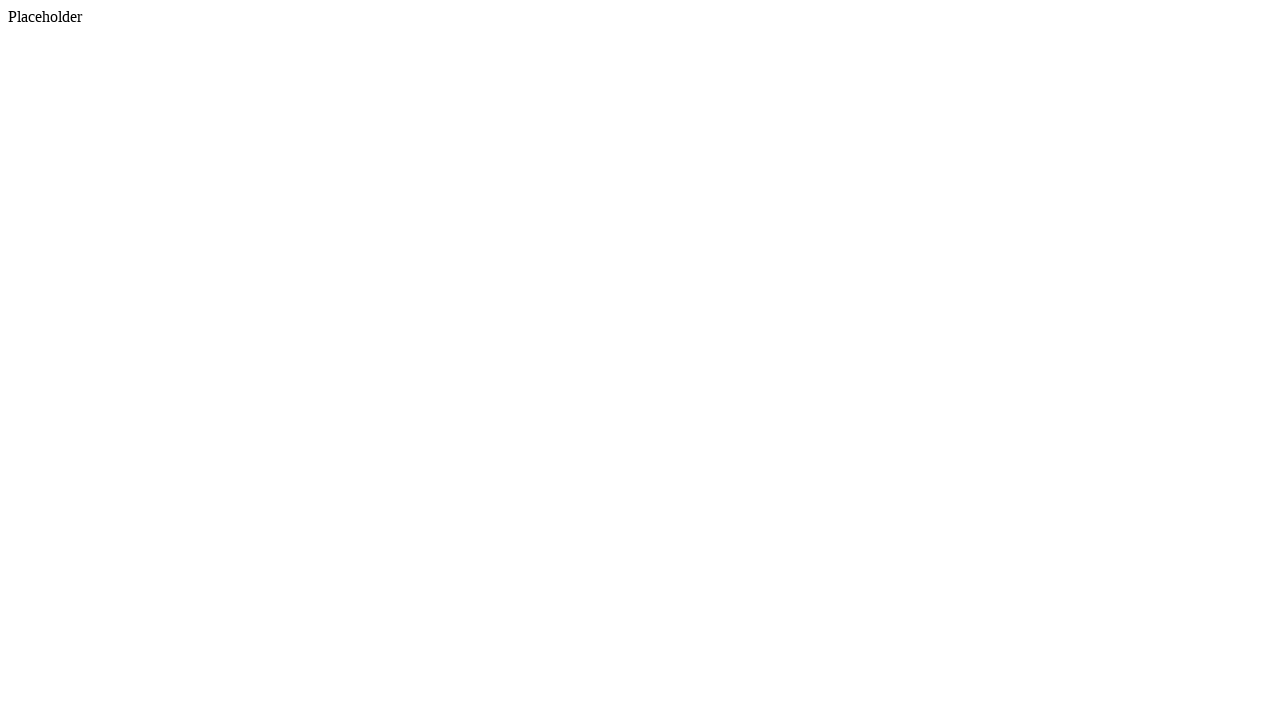

Scrolled iframe into view
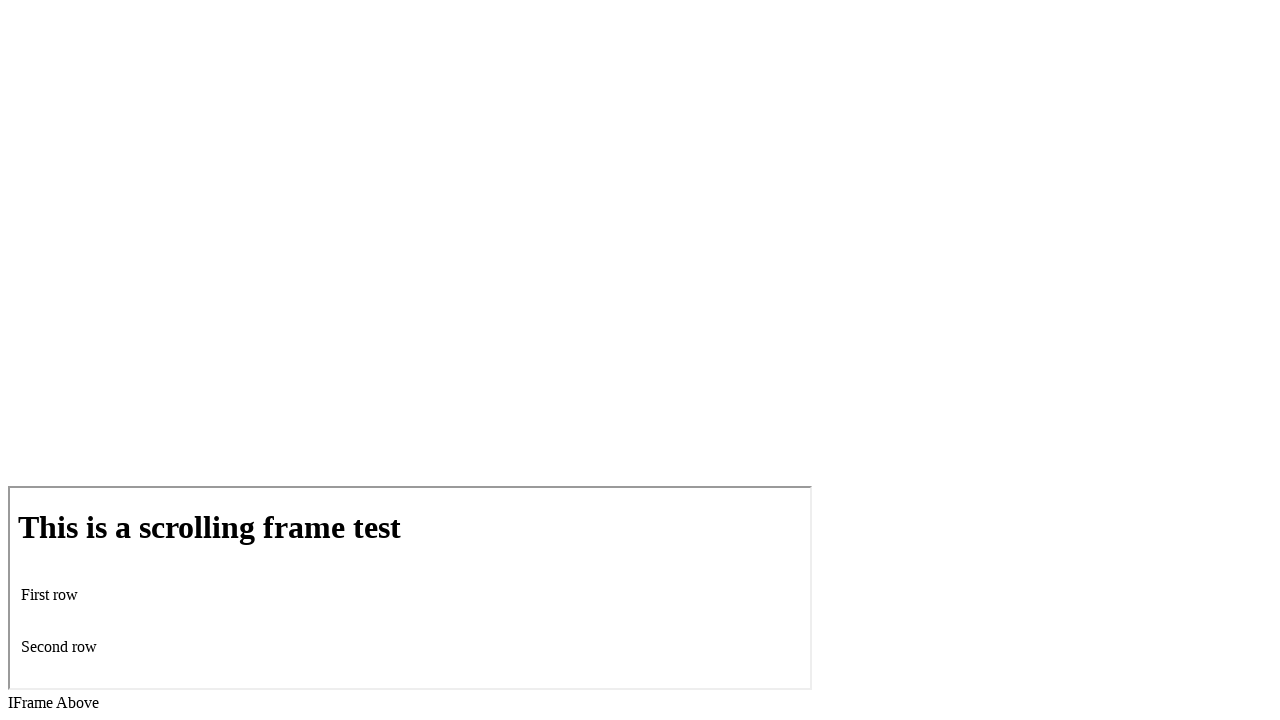

Clicked checkbox inside nested scrolling iframe at (28, 669) on iframe[name='nested_scrolling_frame'] >> internal:control=enter-frame >> input[t
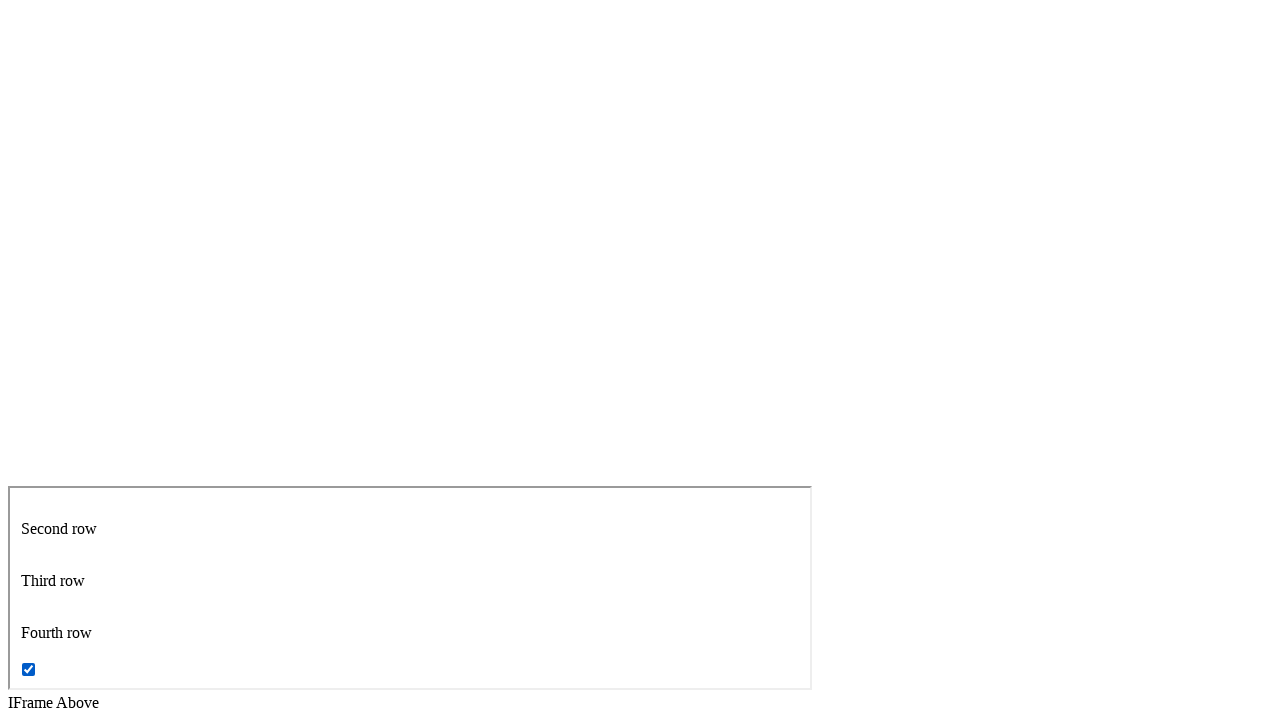

Read 'First row' text from iframe content
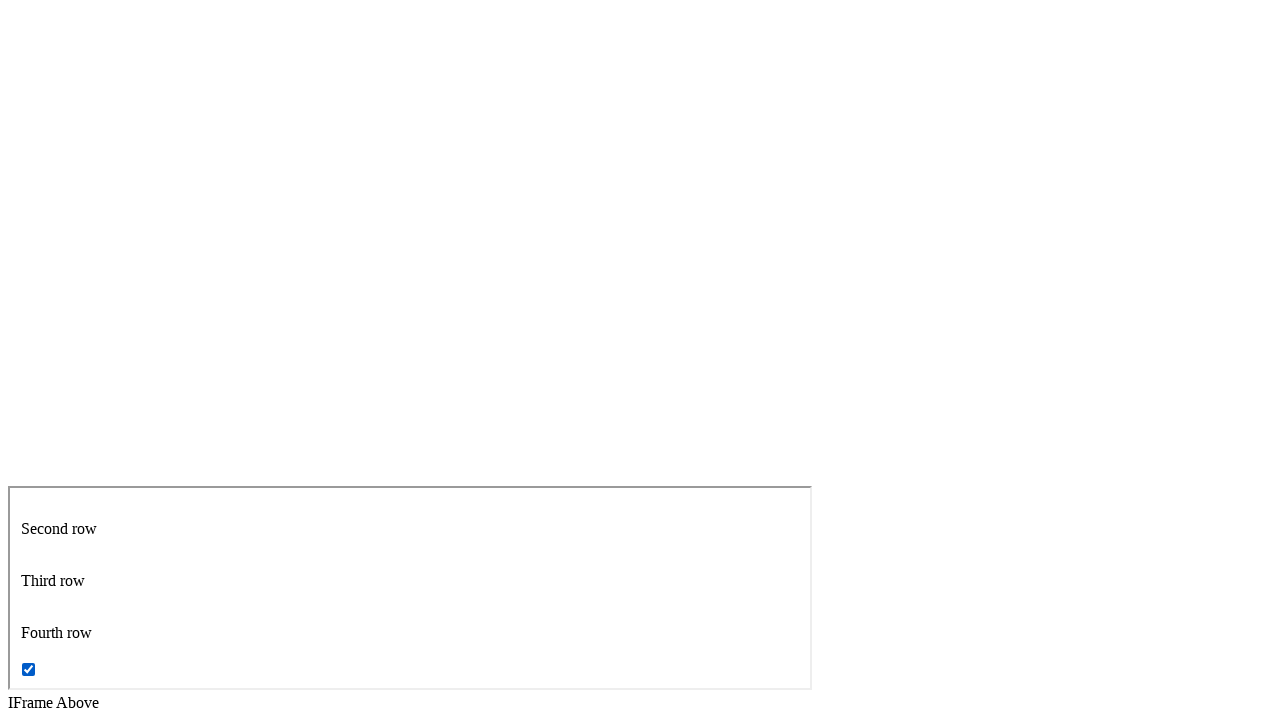

Retrieved footer text 'IFrame Above' from main page
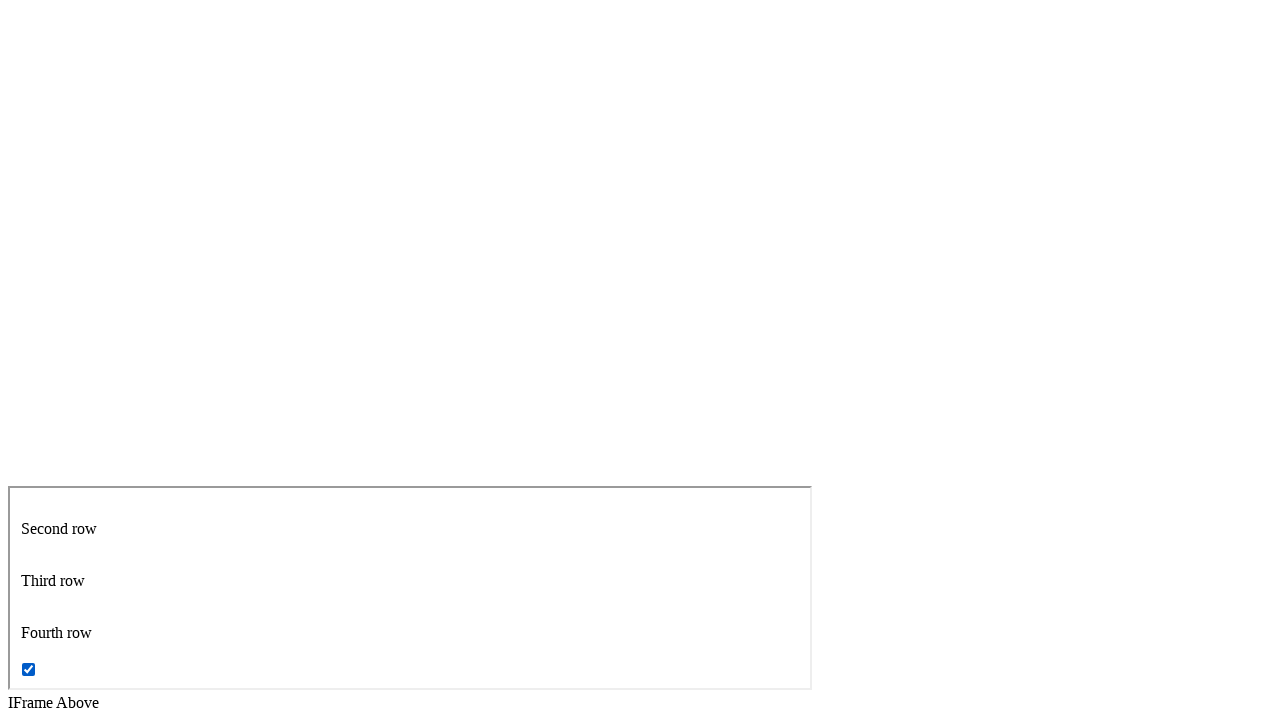

Printed footer text to console
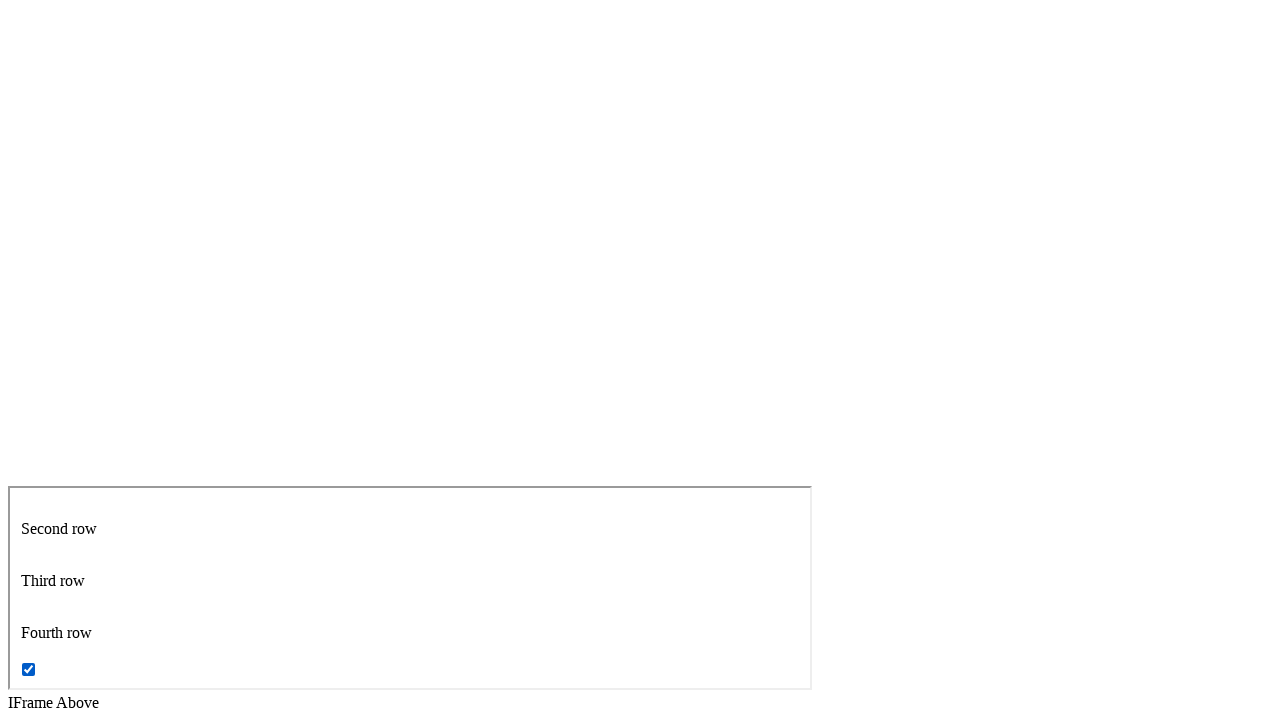

Verified footer text matches expected value 'IFrame Above'
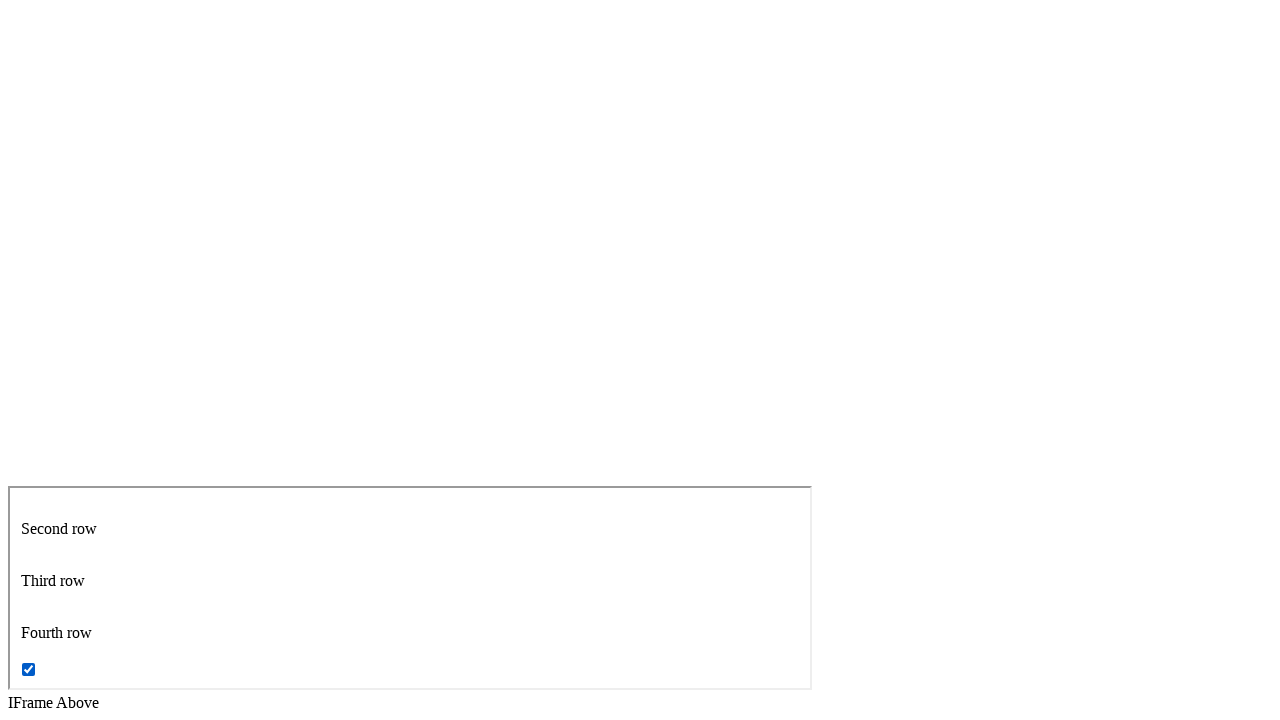

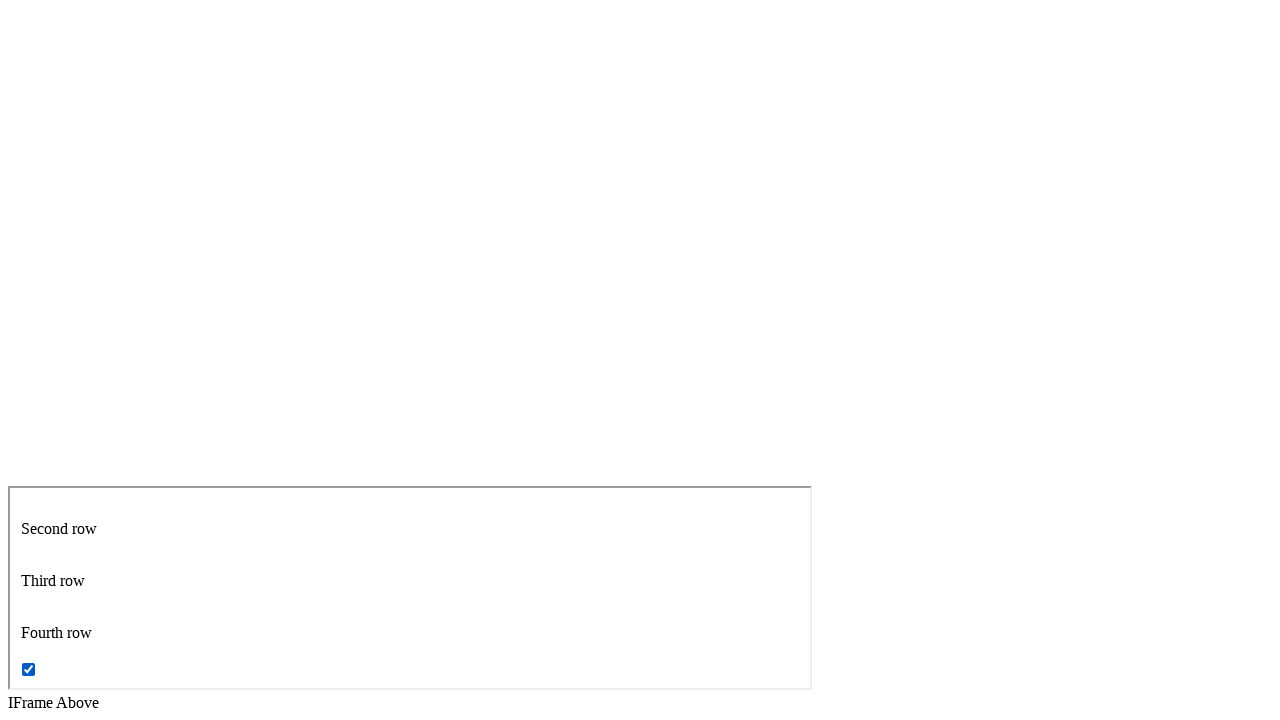